Tests a price monitoring and booking system by waiting for a specific price threshold, then solving a mathematical challenge to complete the booking

Starting URL: http://suninjuly.github.io/explicit_wait2.html

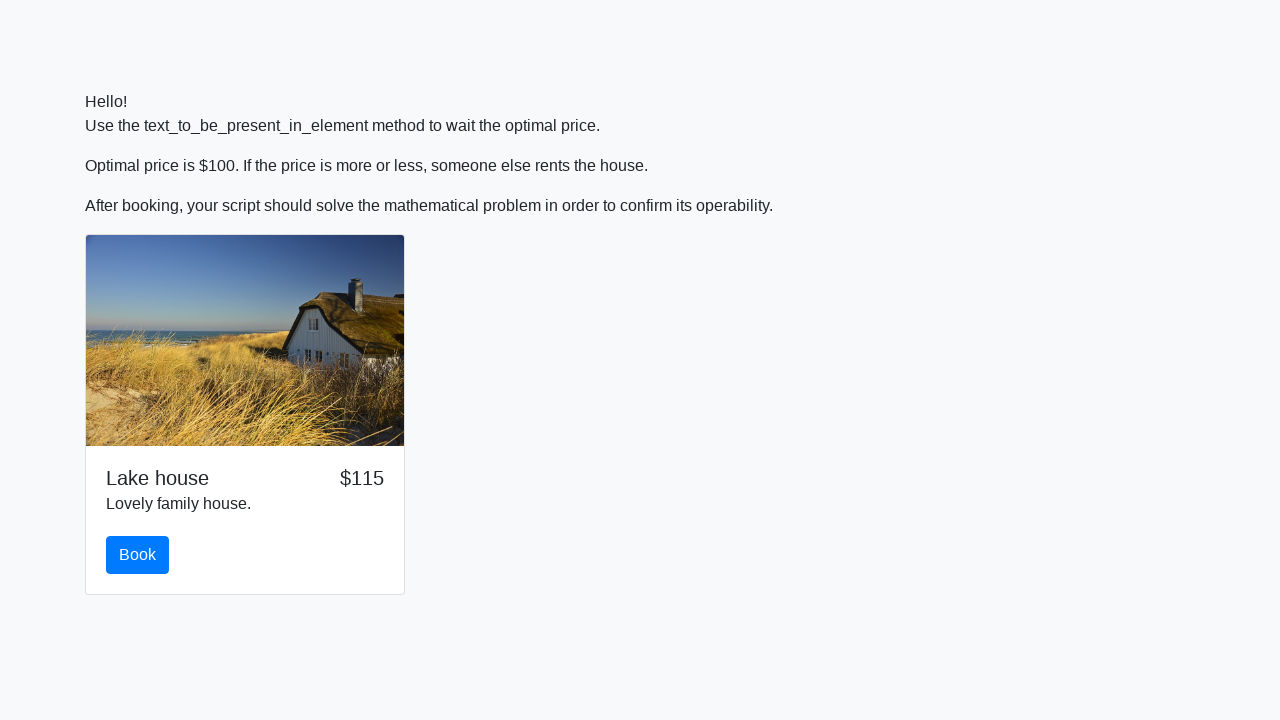

Waited for price to reach $100 threshold
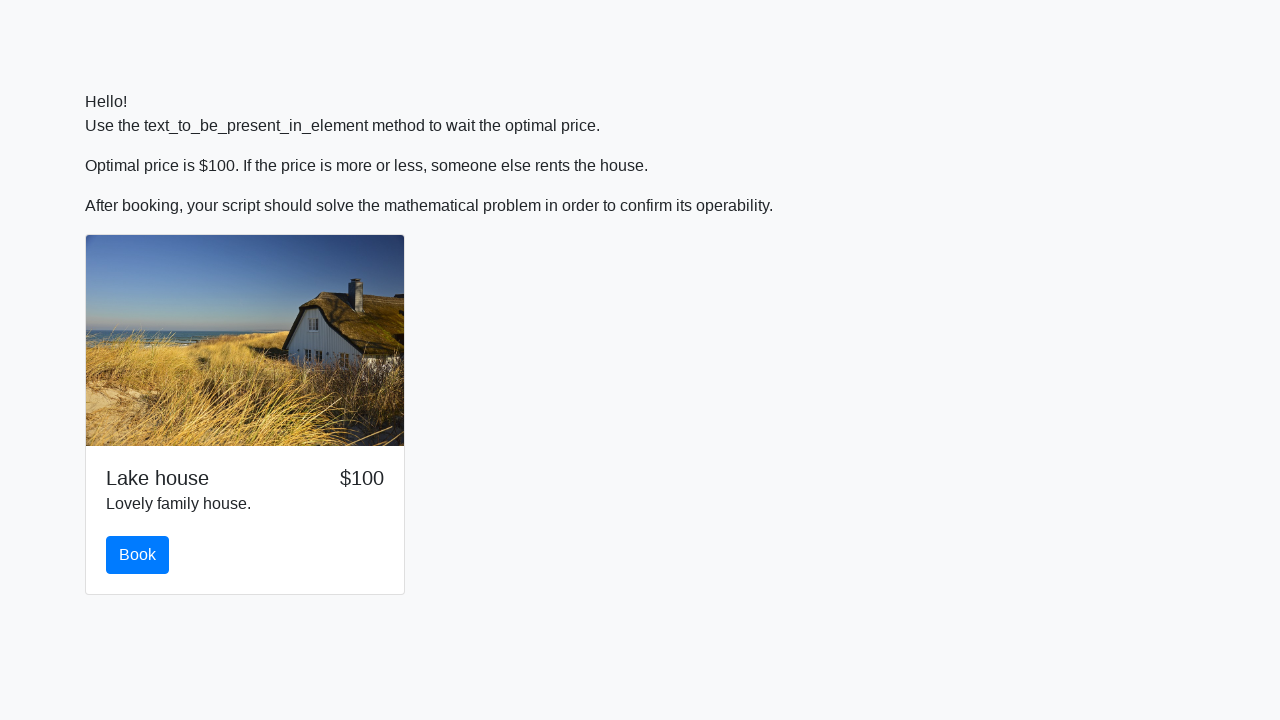

Clicked the book button at (138, 555) on #book
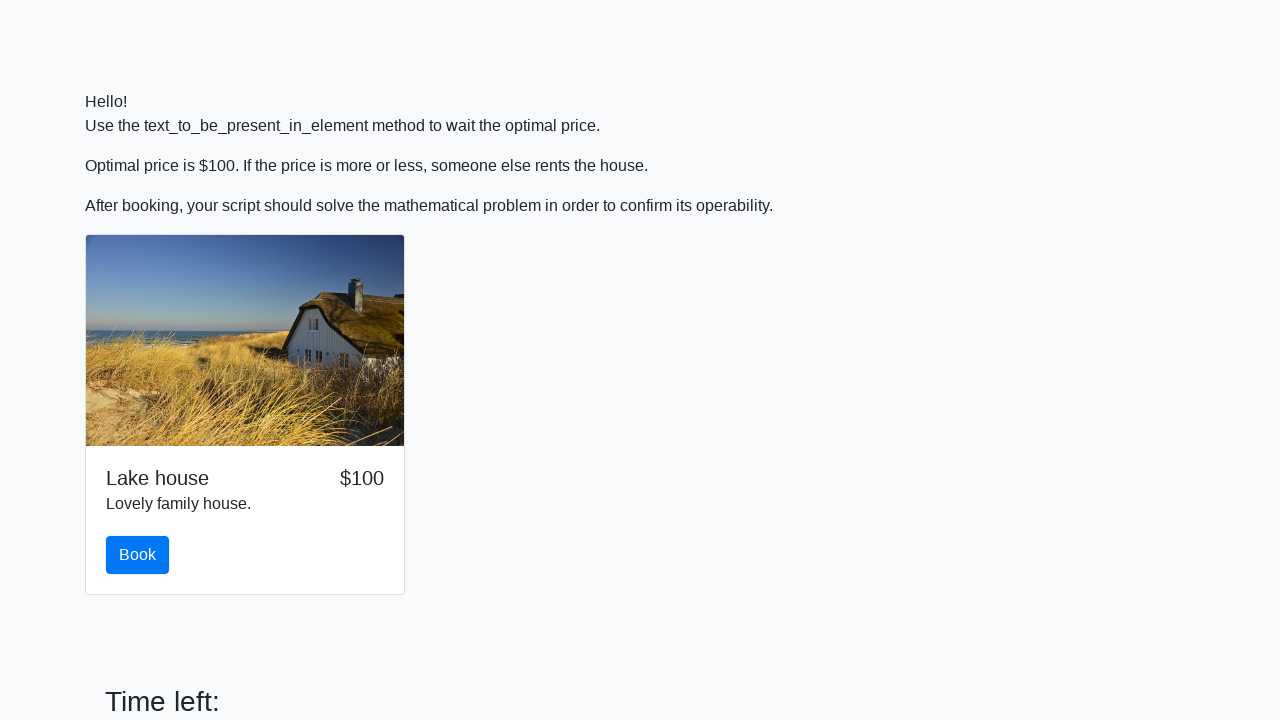

Retrieved value for calculation: 983
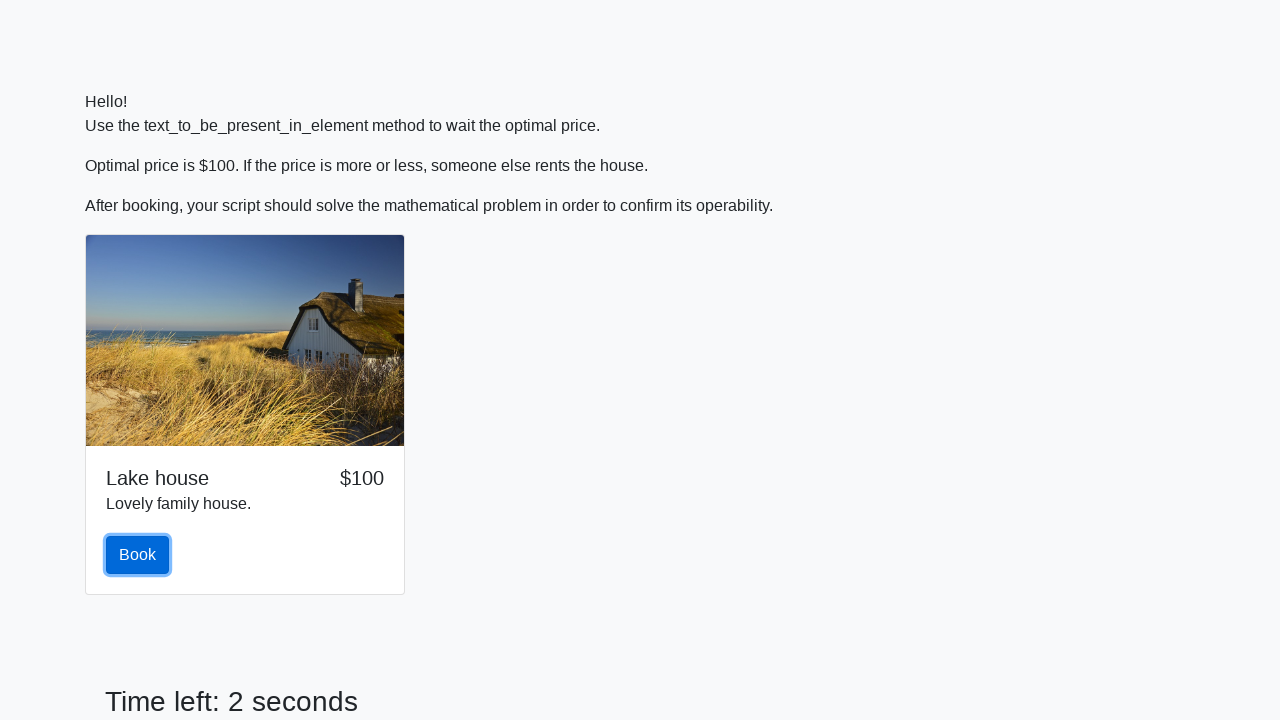

Calculated mathematical solution: 1.3238110031416548
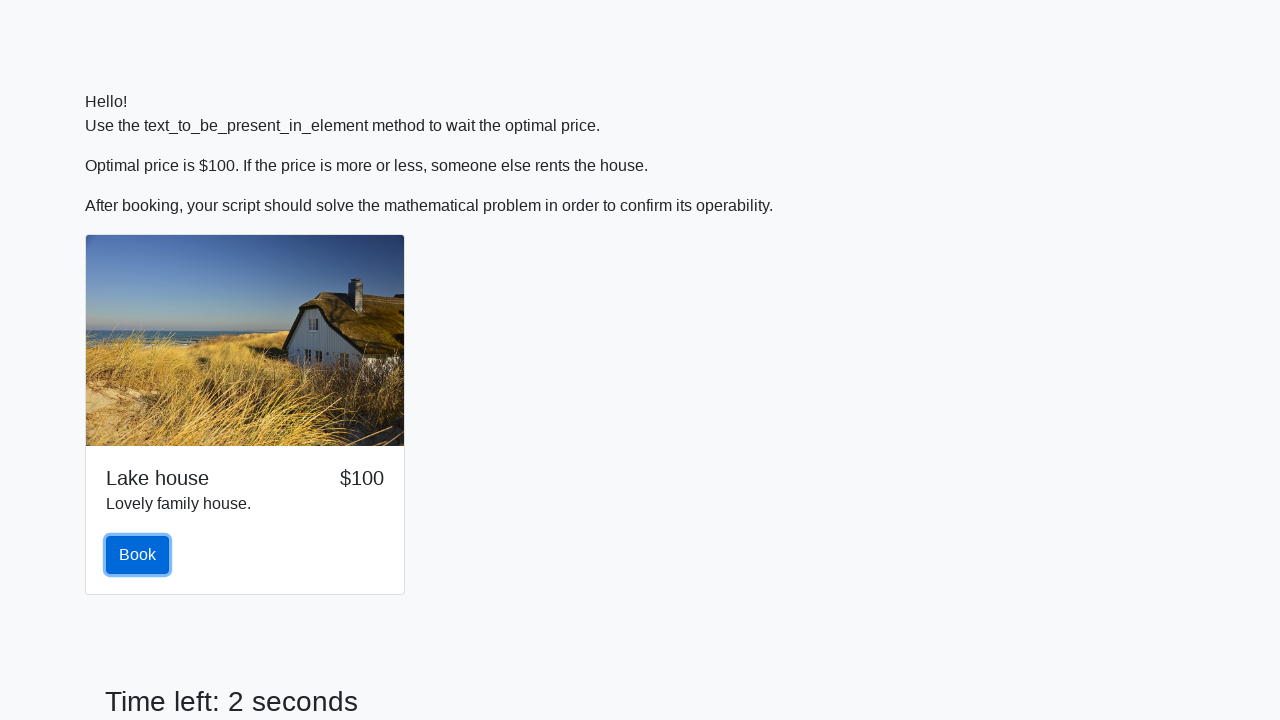

Filled in the calculated answer on #answer
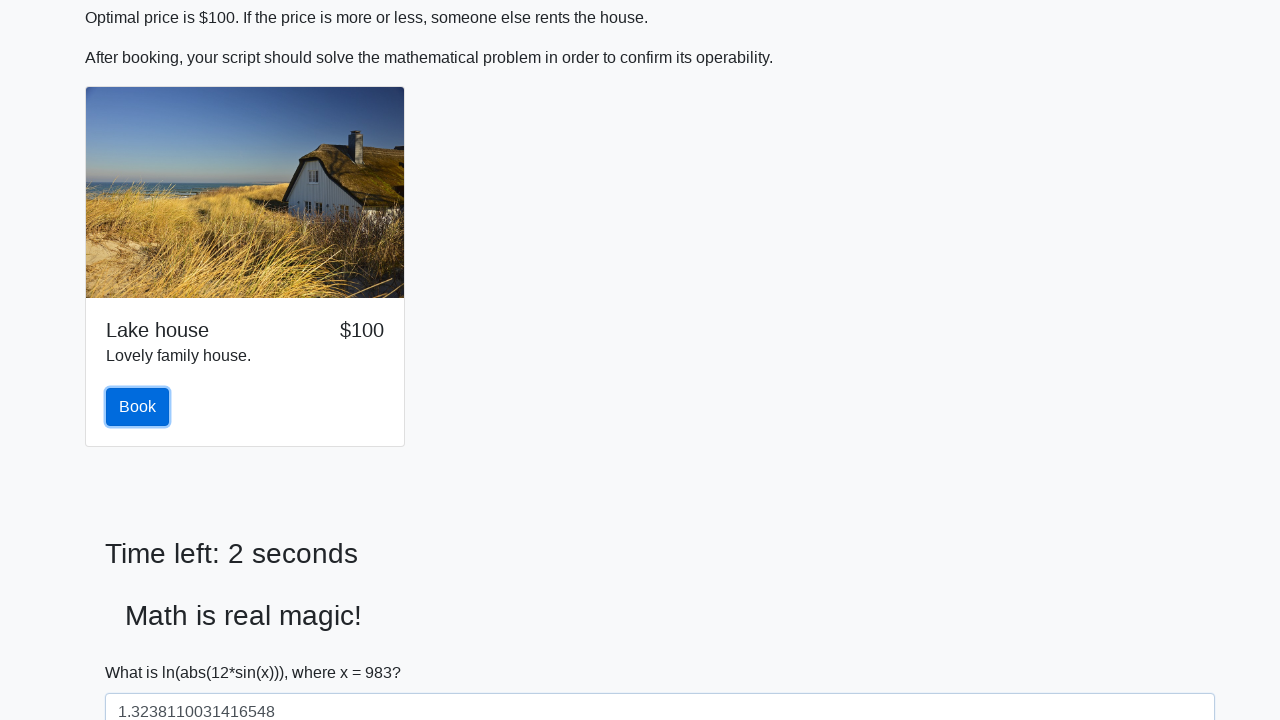

Clicked the solve button to submit the mathematical challenge at (143, 651) on #solve
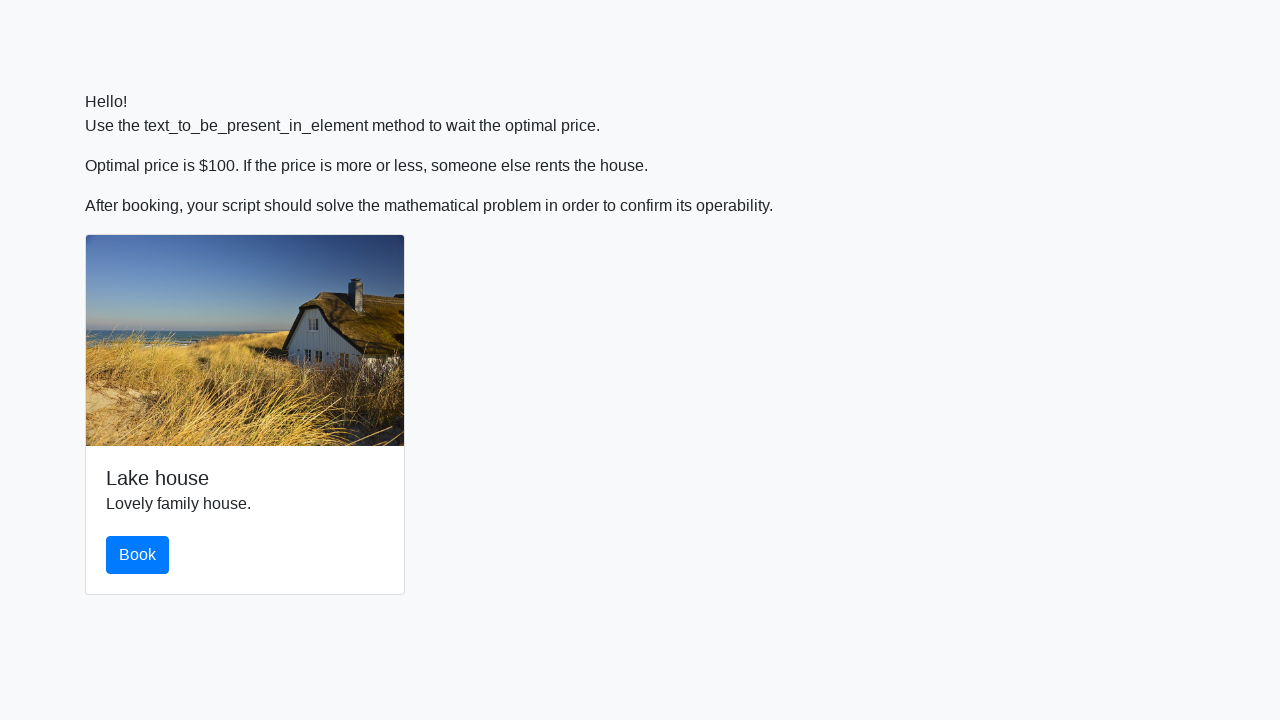

Set up dialog handler to accept alerts
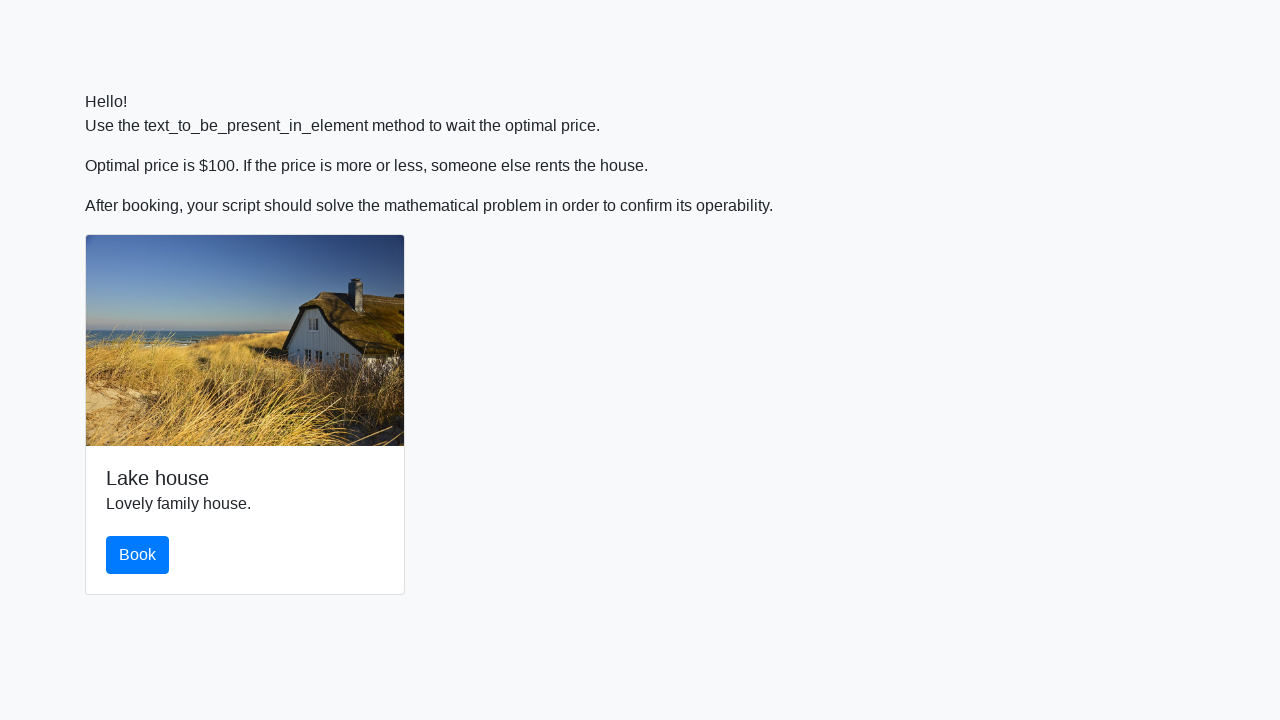

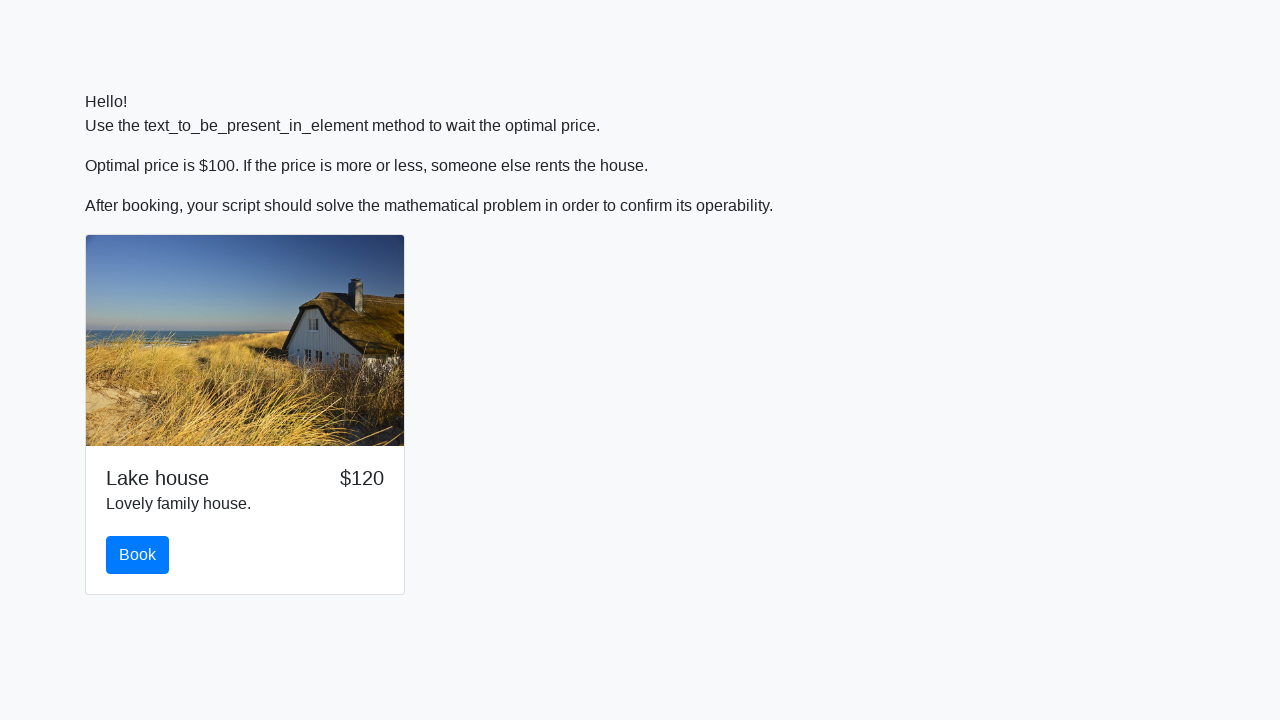